Tests drag and drop functionality on the jQuery UI demo site by switching to an iframe and dragging an element onto a droppable target

Starting URL: https://jqueryui.com/droppable/

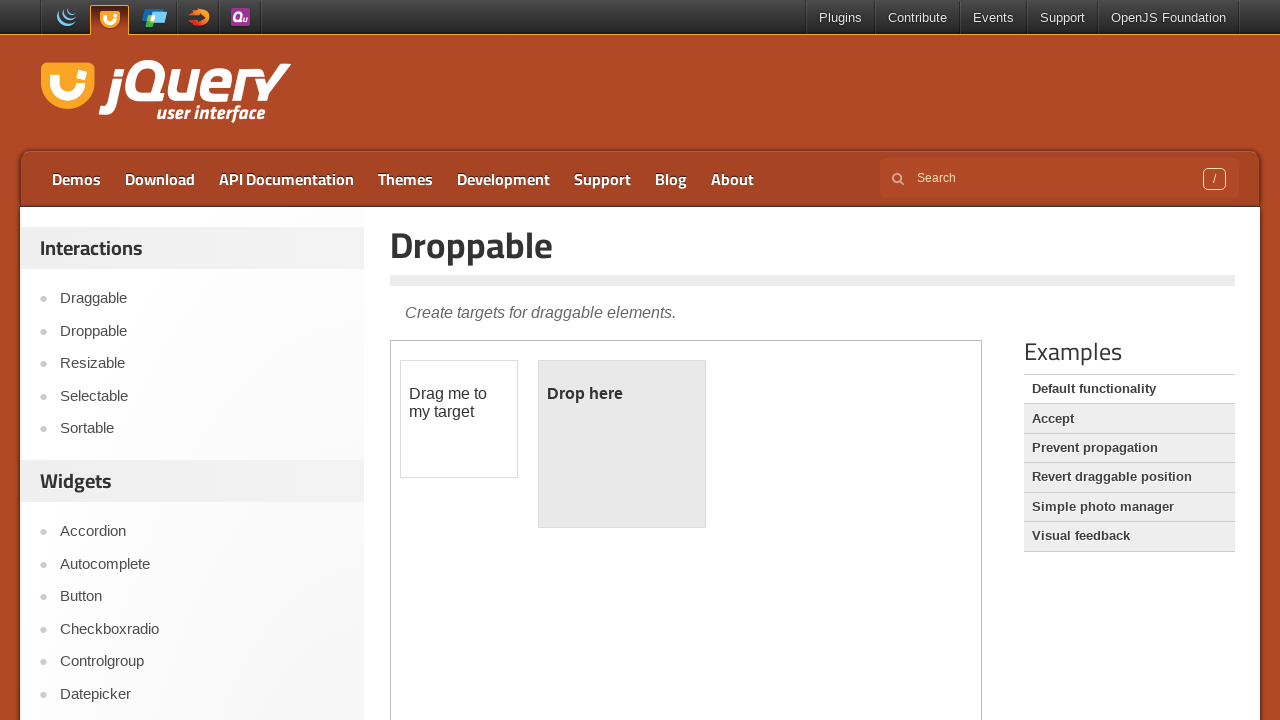

Waited for iframe.demo-frame to load
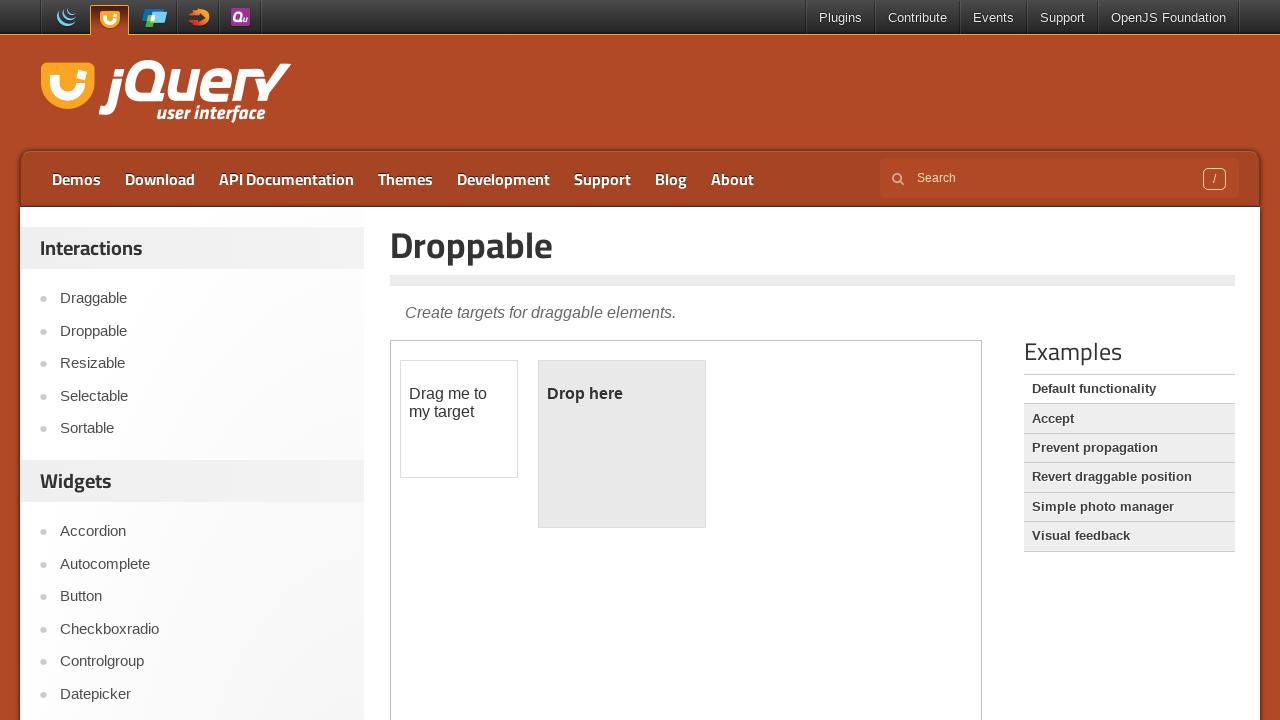

Located the demo-frame iframe
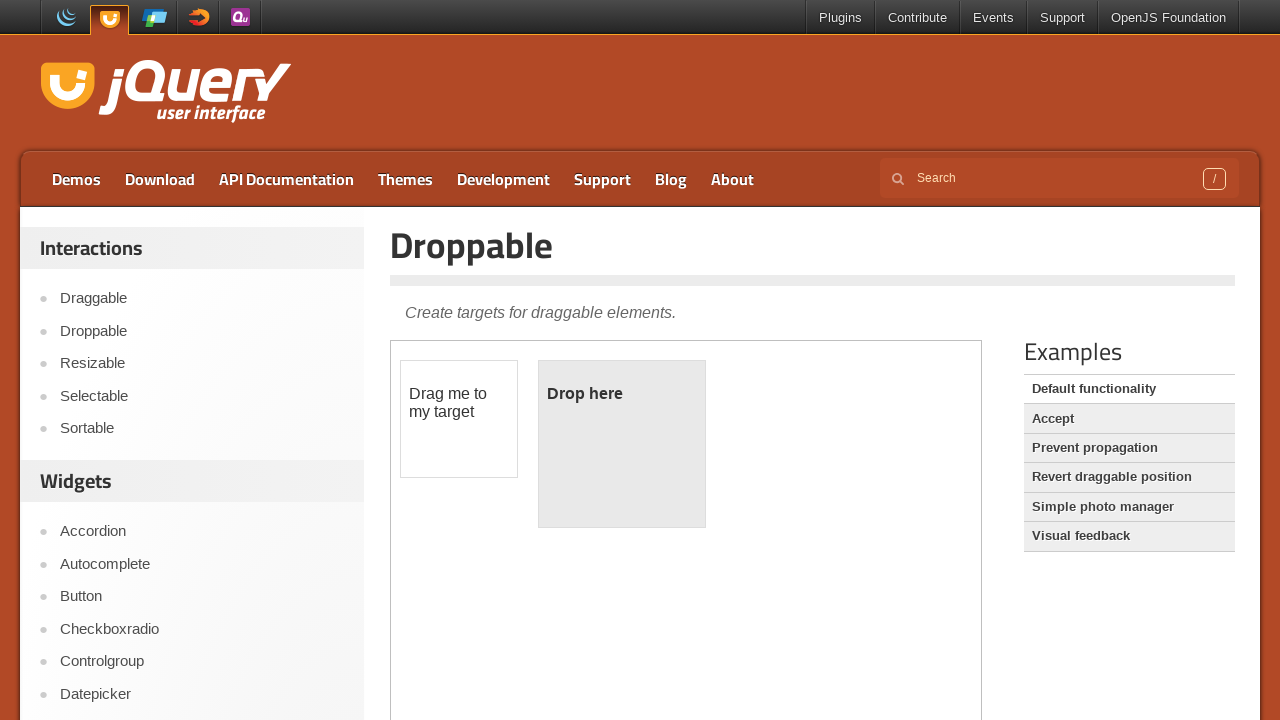

Waited for draggable element to become visible in iframe
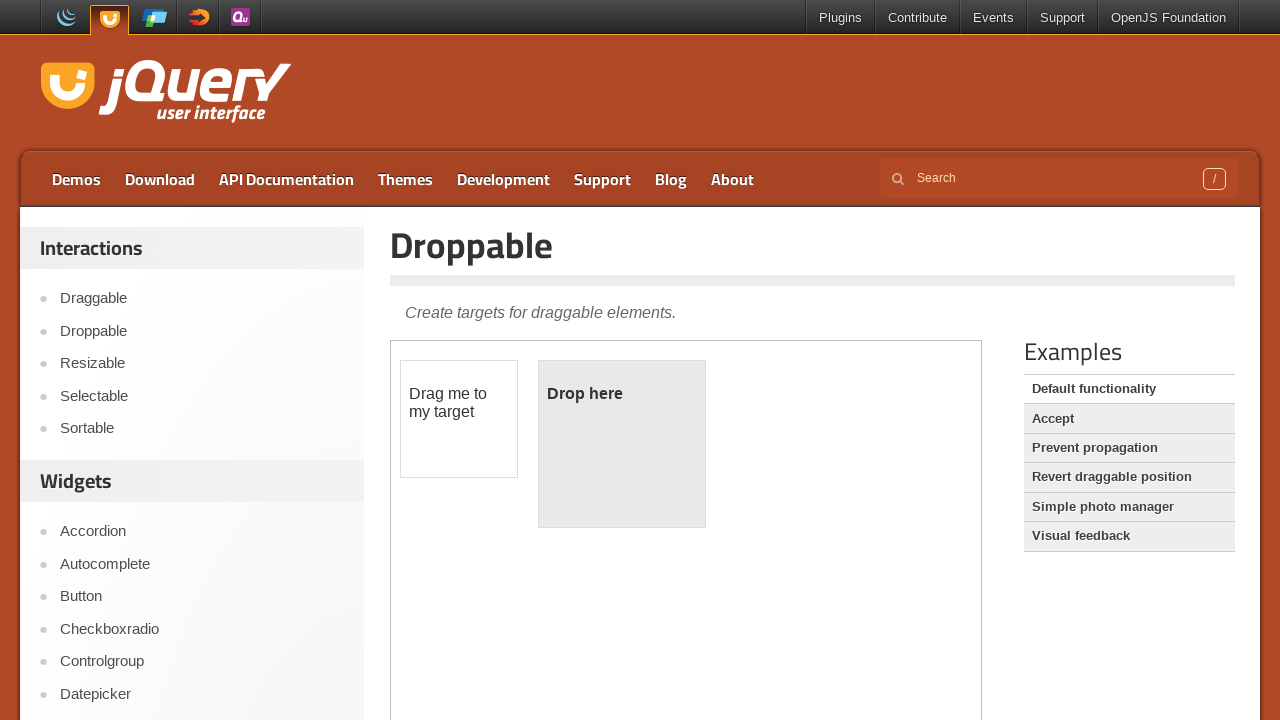

Waited for droppable element to become visible in iframe
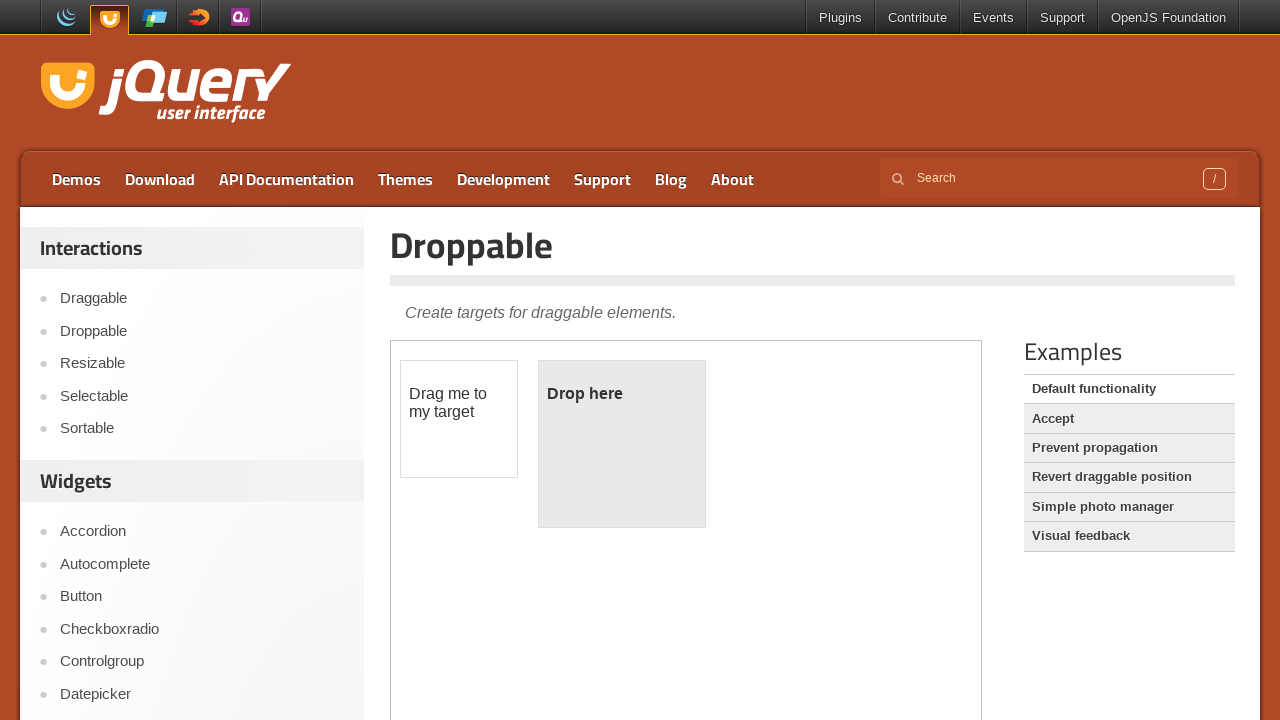

Located draggable element in iframe
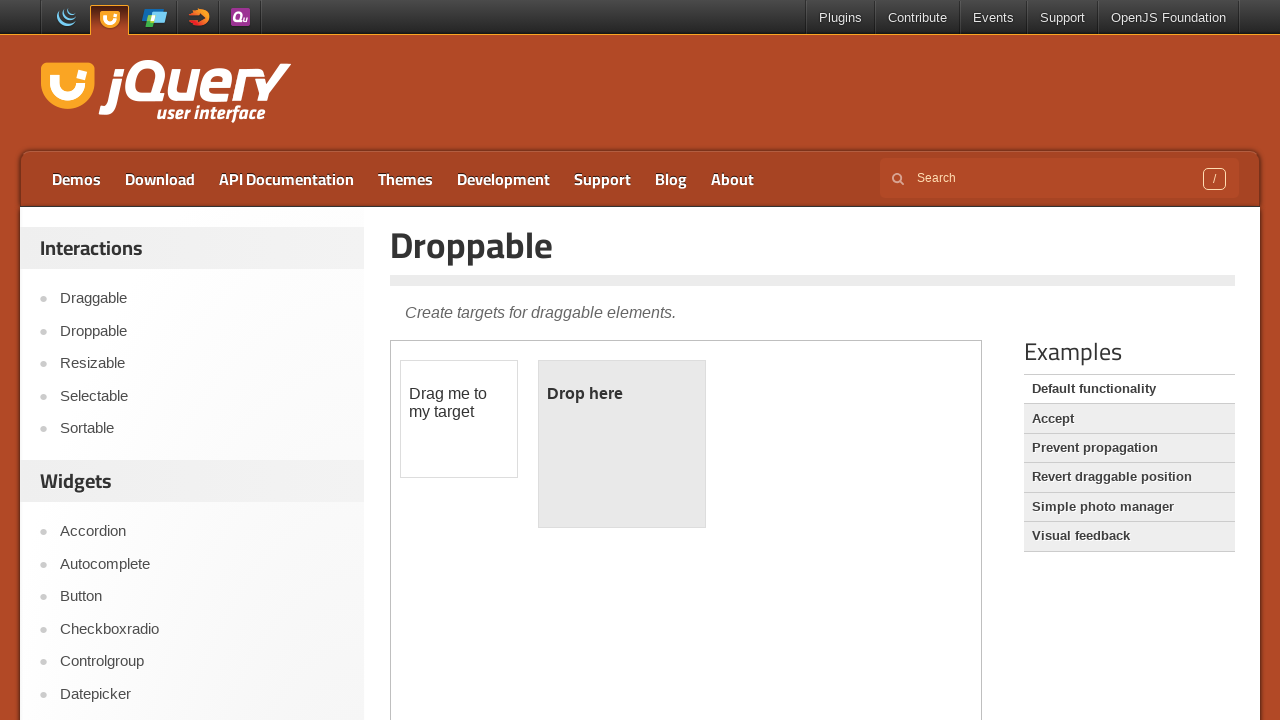

Located droppable element in iframe
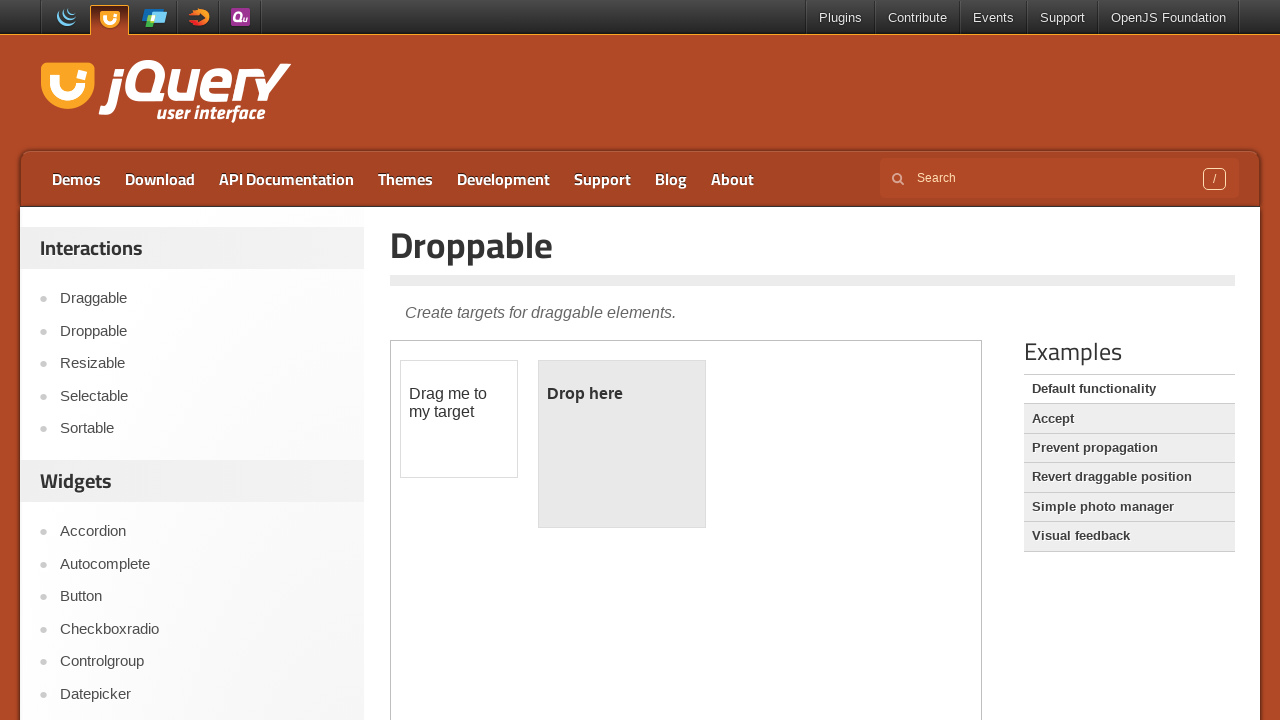

Performed drag and drop of draggable element onto droppable target at (622, 444)
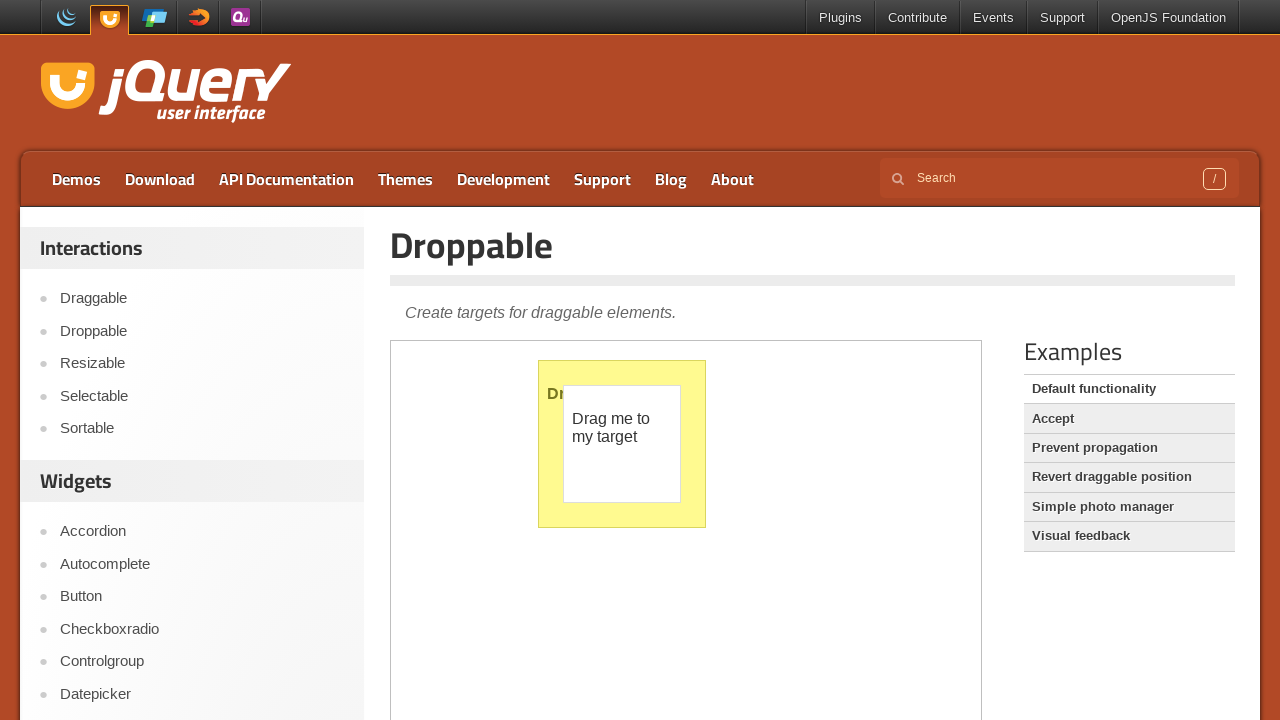

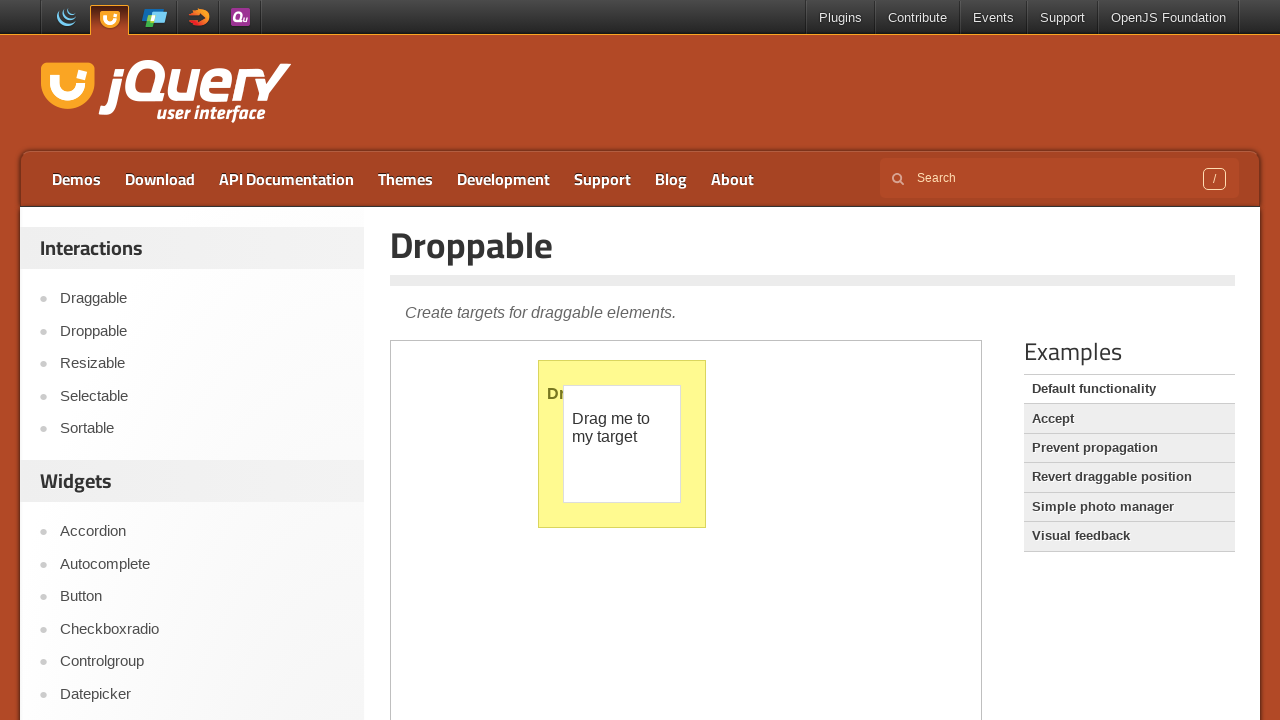